Tests radio button functionality by clicking on "Yes" and "Impressive" radio buttons and verifying the selection text is displayed correctly

Starting URL: https://demoqa.com/radio-button

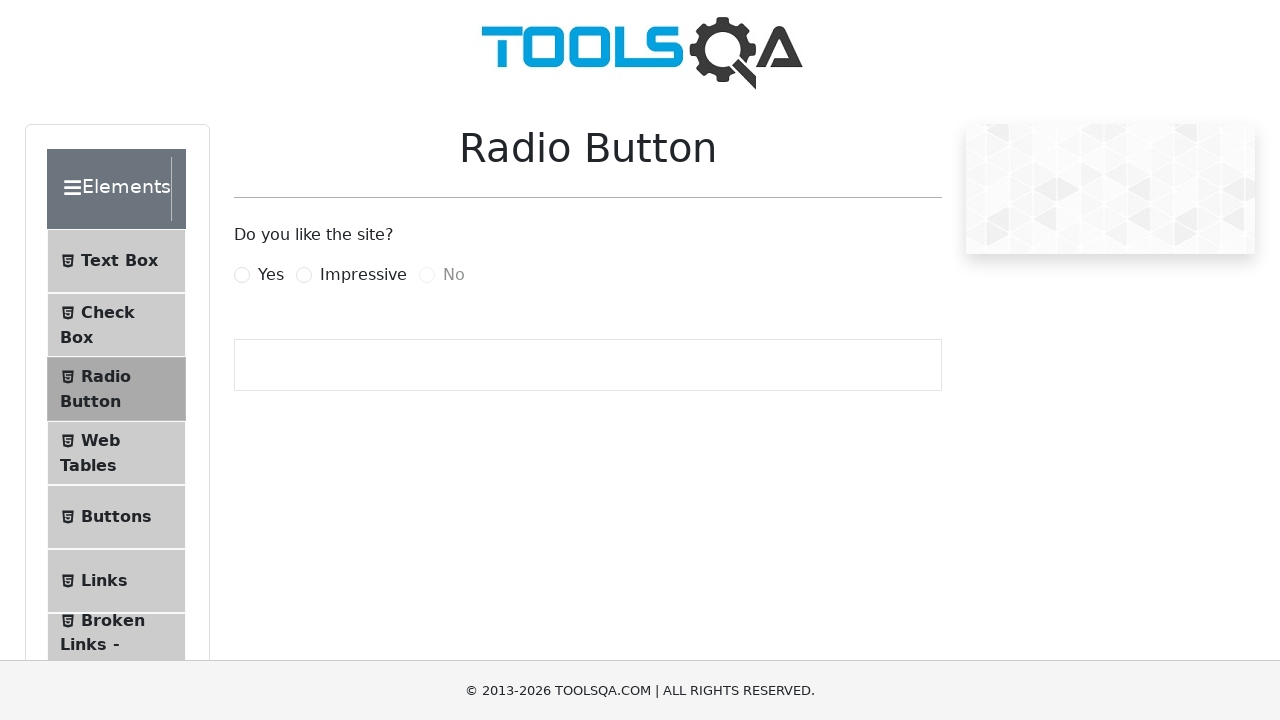

Clicked 'Yes' radio button at (242, 275) on #yesRadio
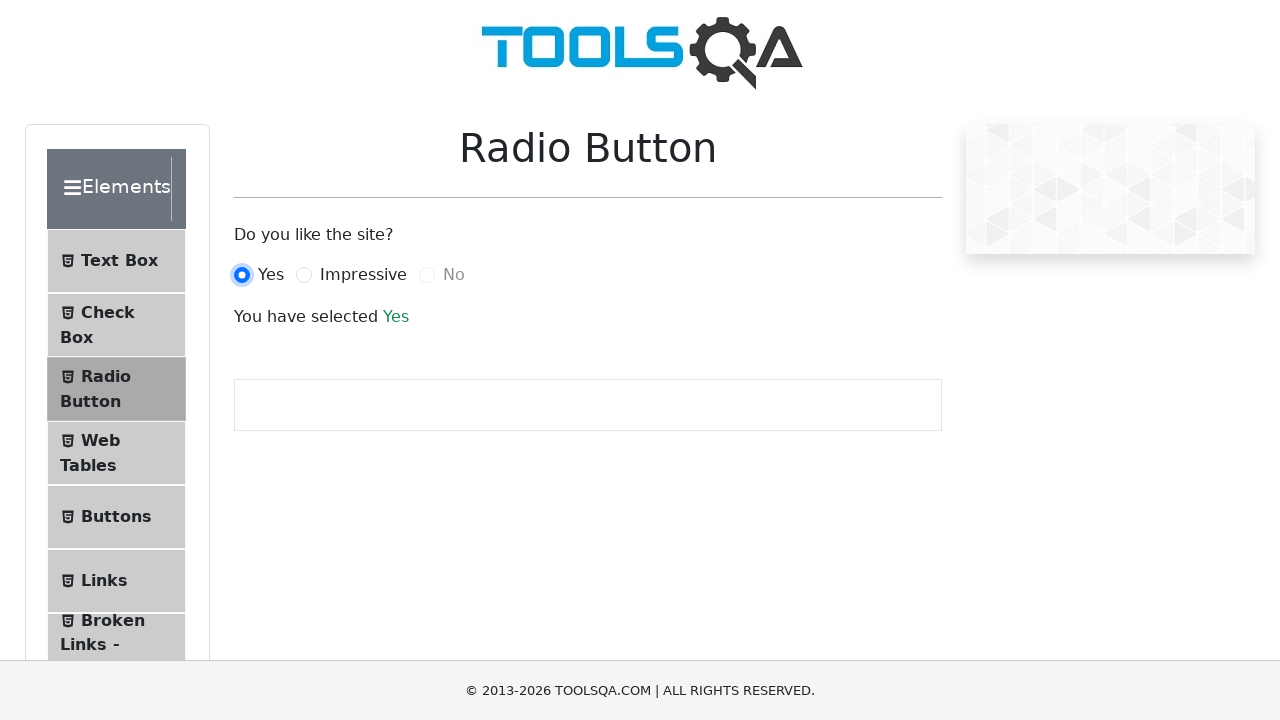

Waited for selection text element to appear
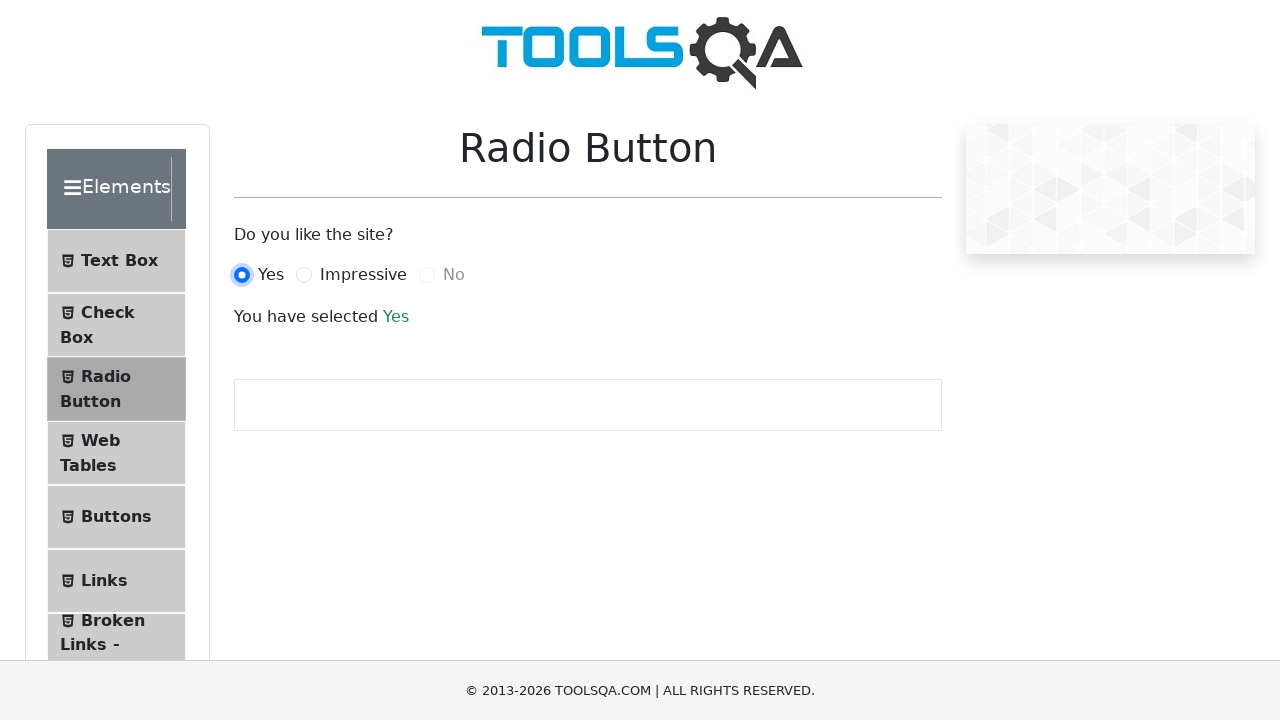

Located selection text element
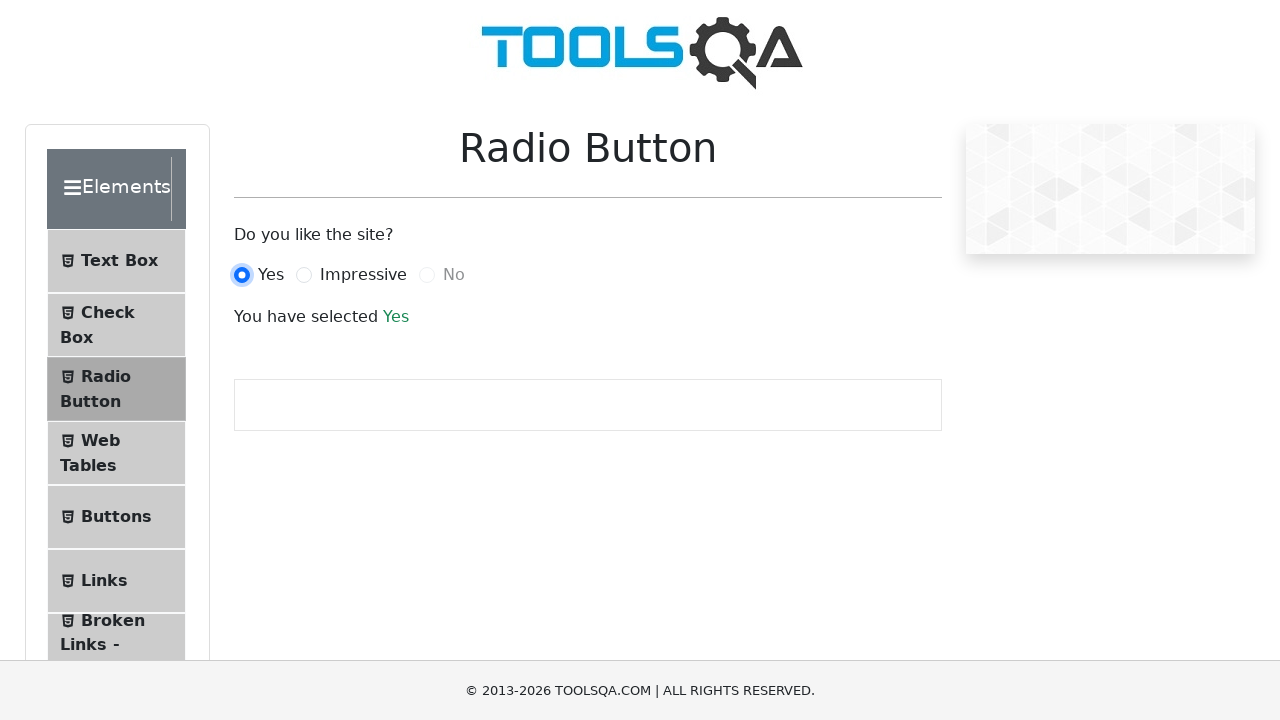

Verified 'You have selected Yes' text is displayed
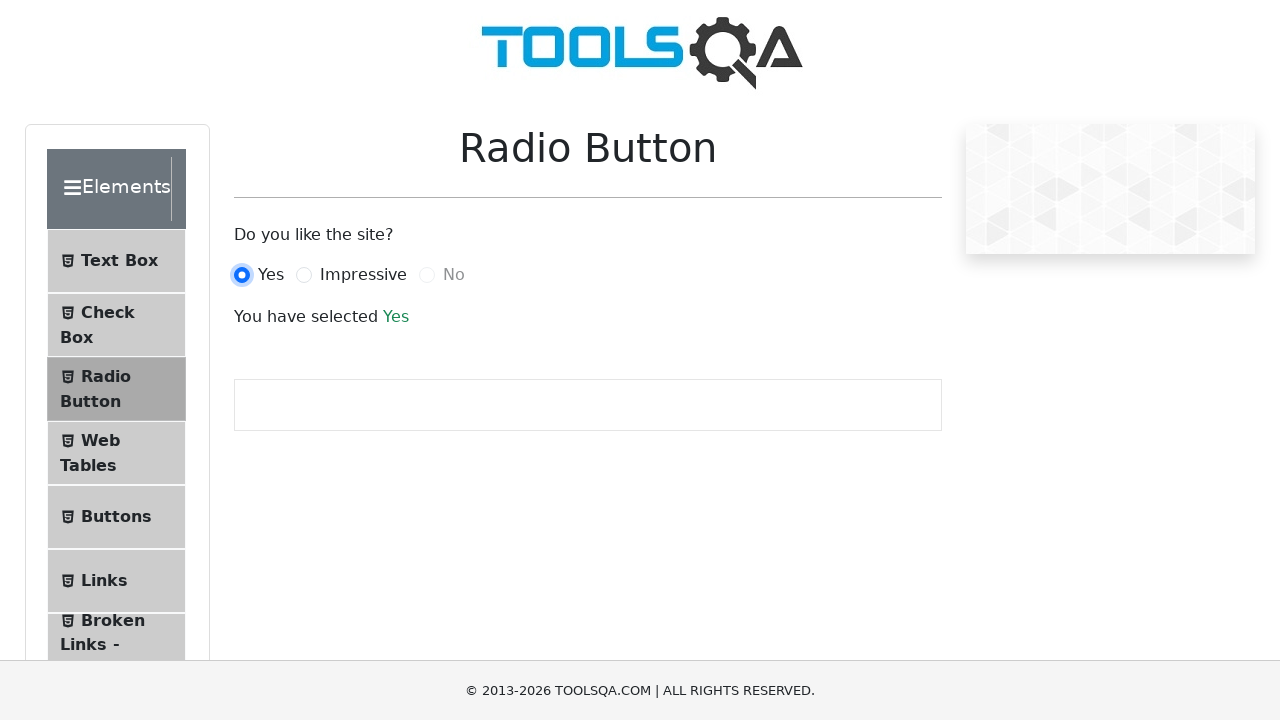

Clicked 'Impressive' radio button at (304, 275) on #impressiveRadio
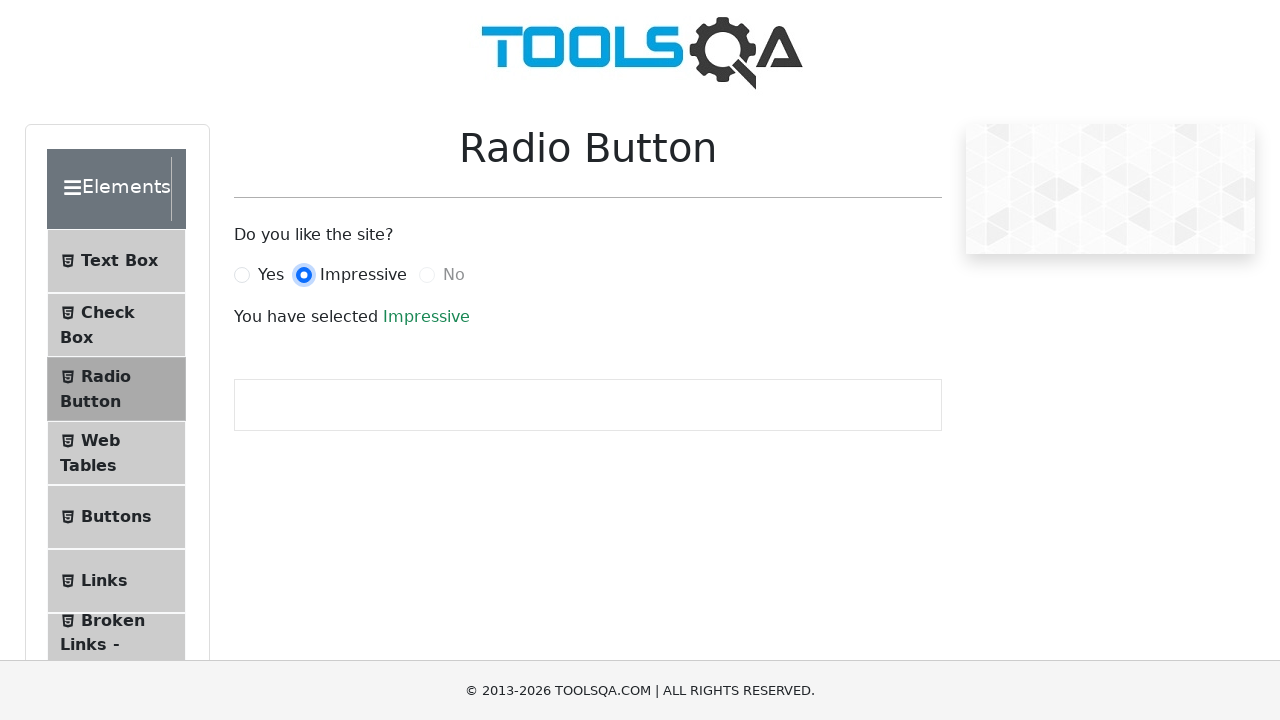

Located updated selection text element
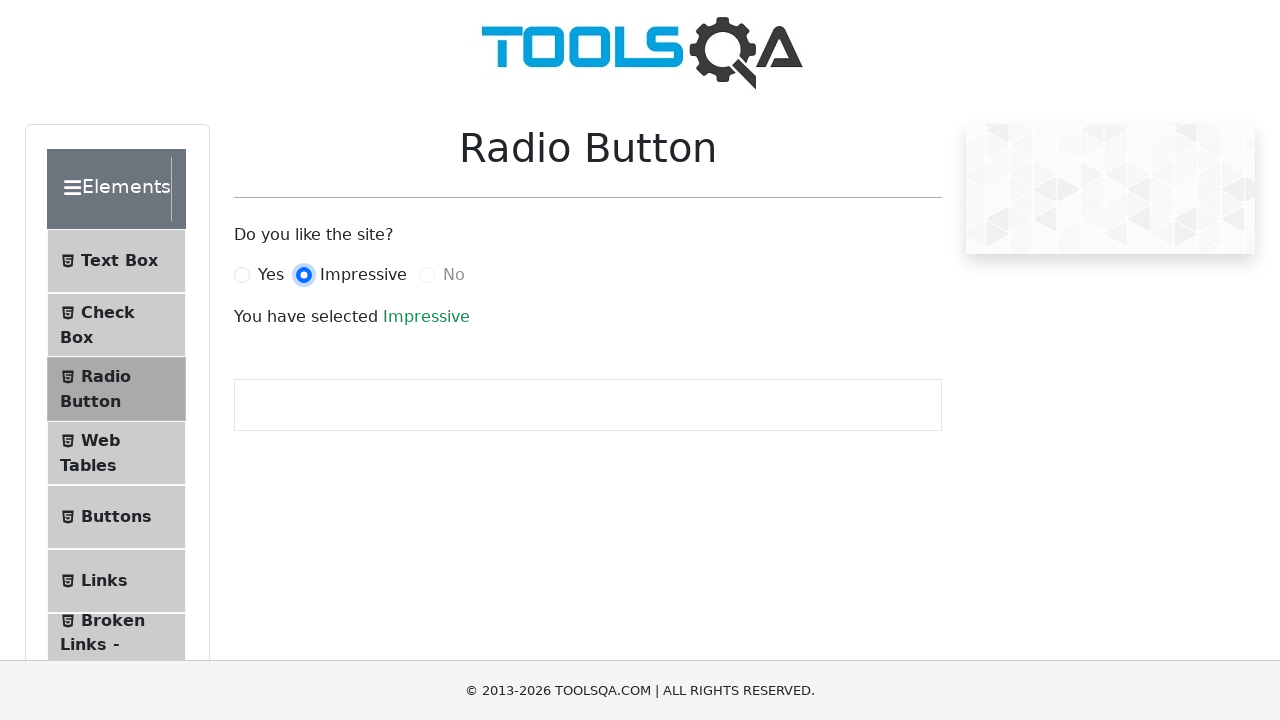

Verified 'You have selected Impressive' text is displayed
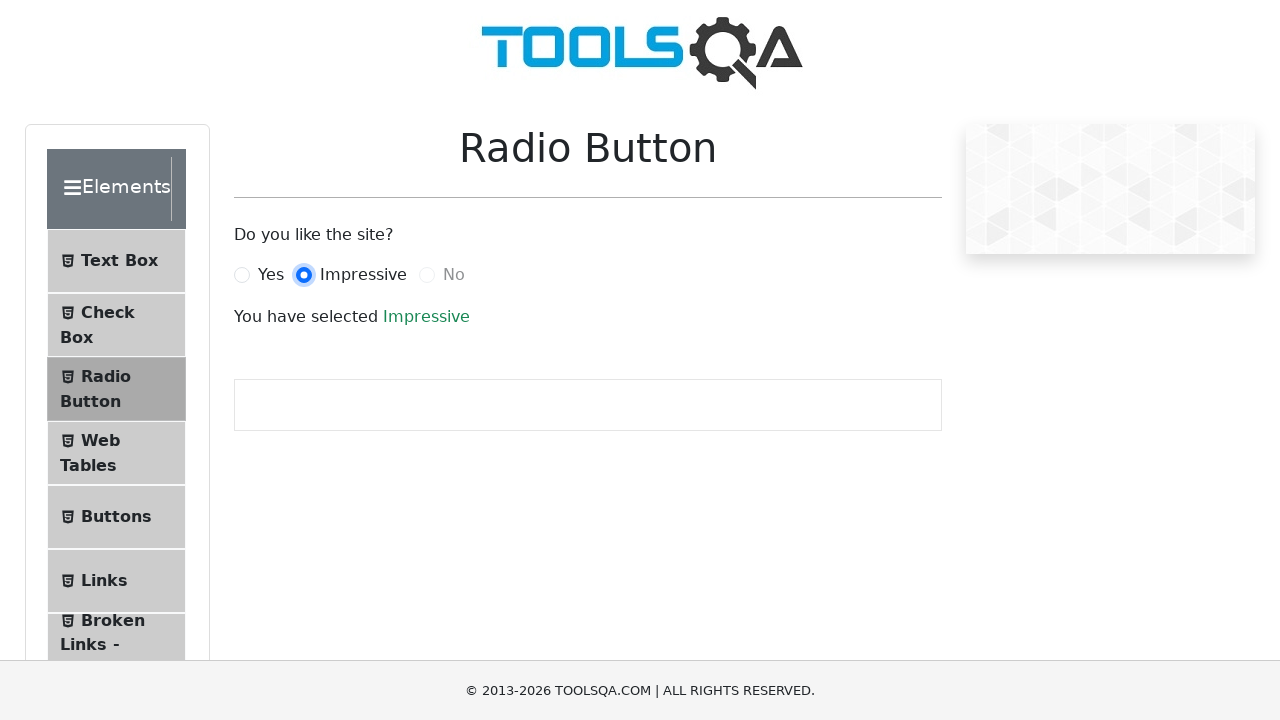

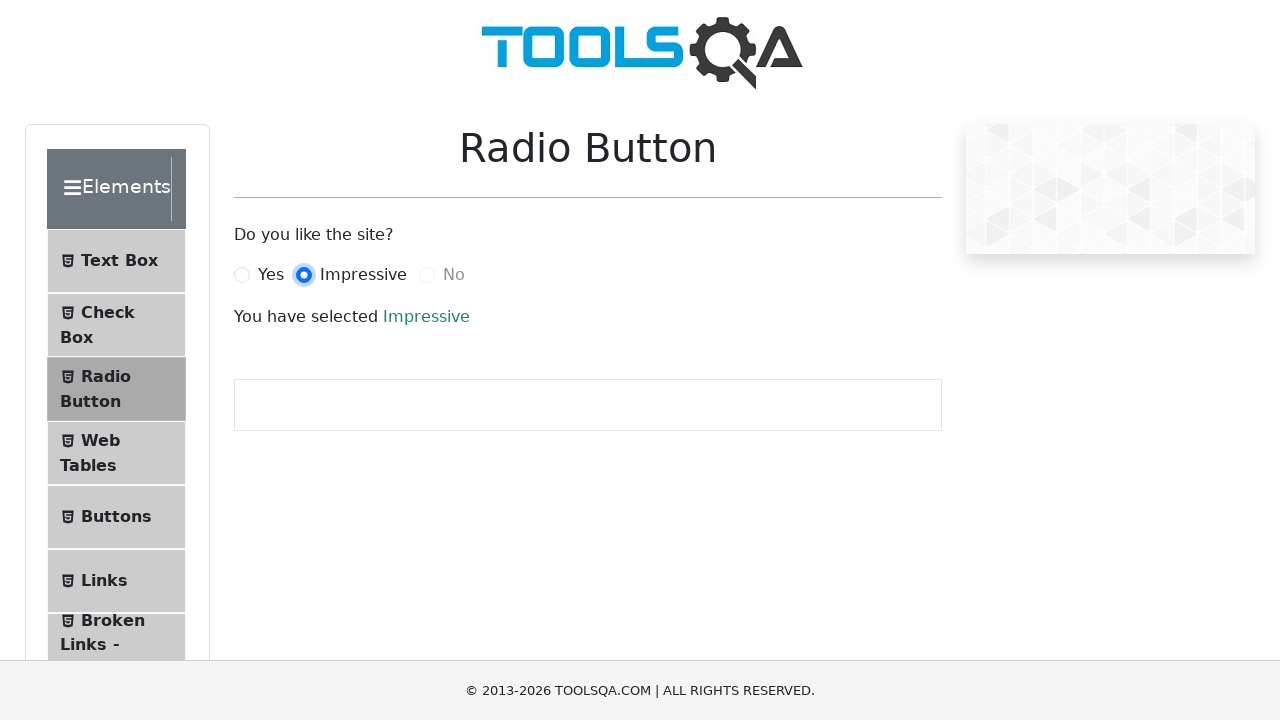